Fills out an automation practice form with various user details including name, email, gender, mobile, address and hobbies

Starting URL: https://demoqa.com/automation-practice-form

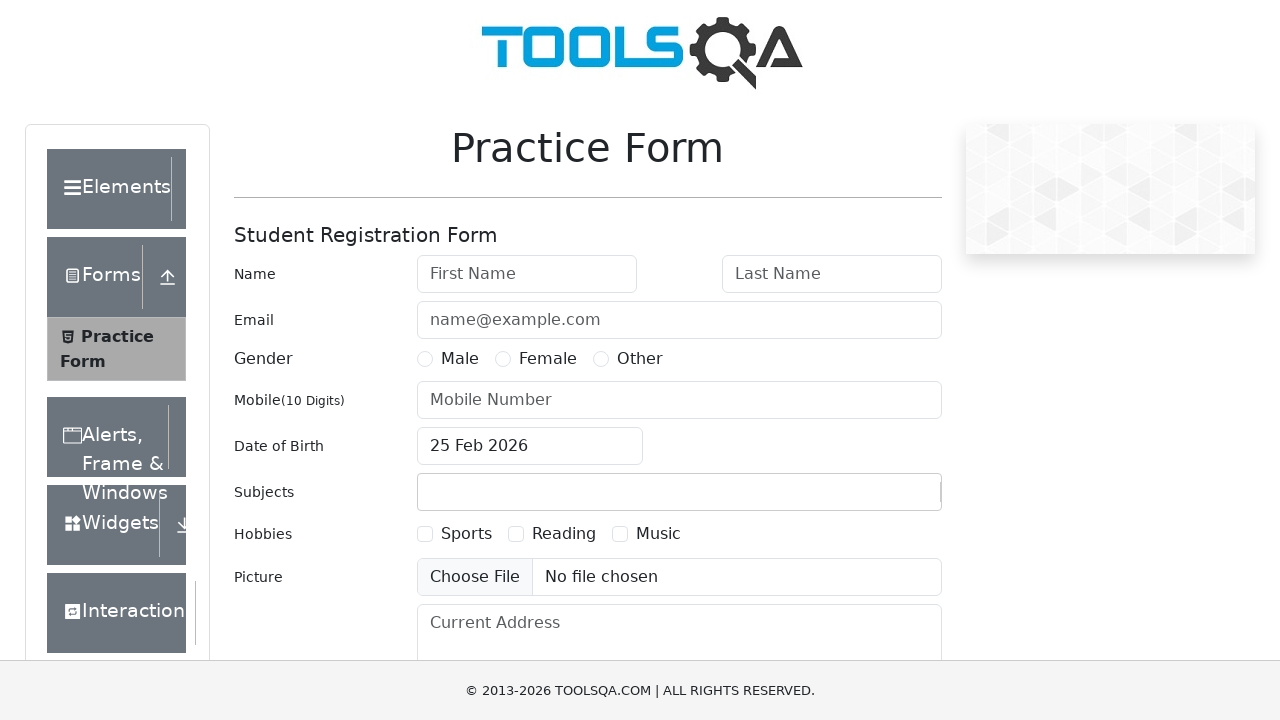

Filled first name field with 'Poonam' on input#firstName
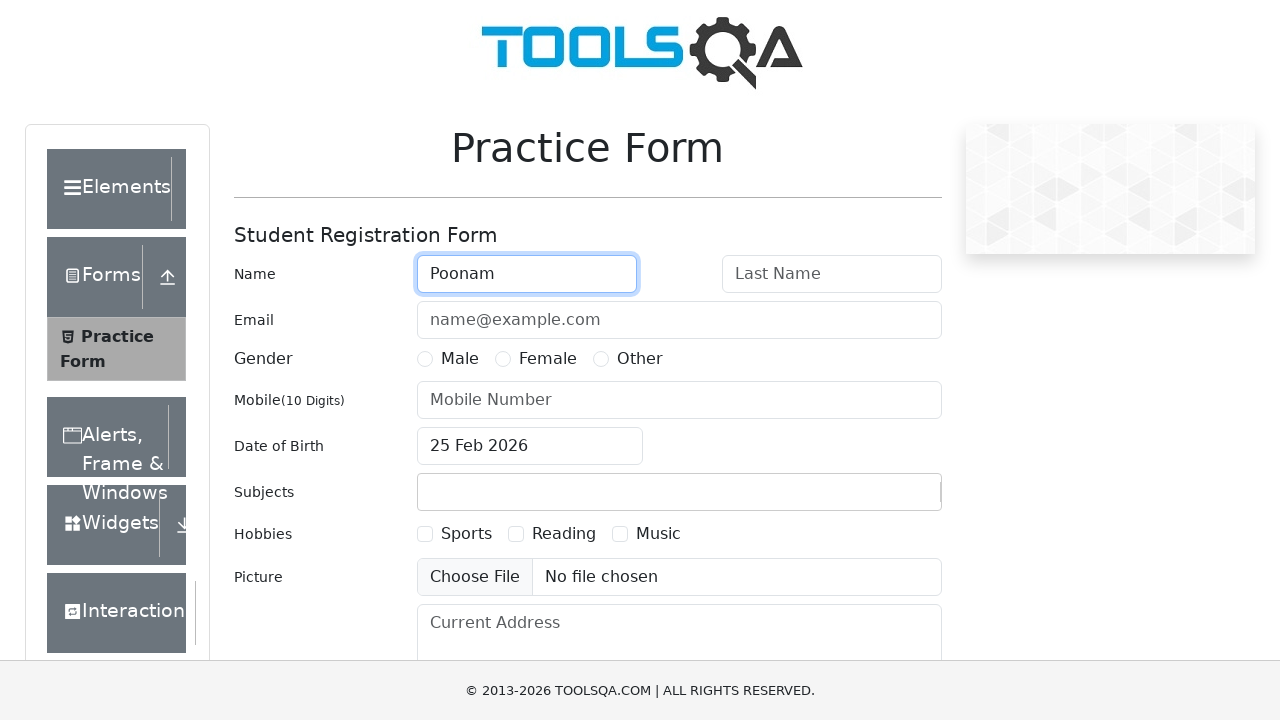

Filled email field with 'poonamnj88@gmail.com' on input#userEmail
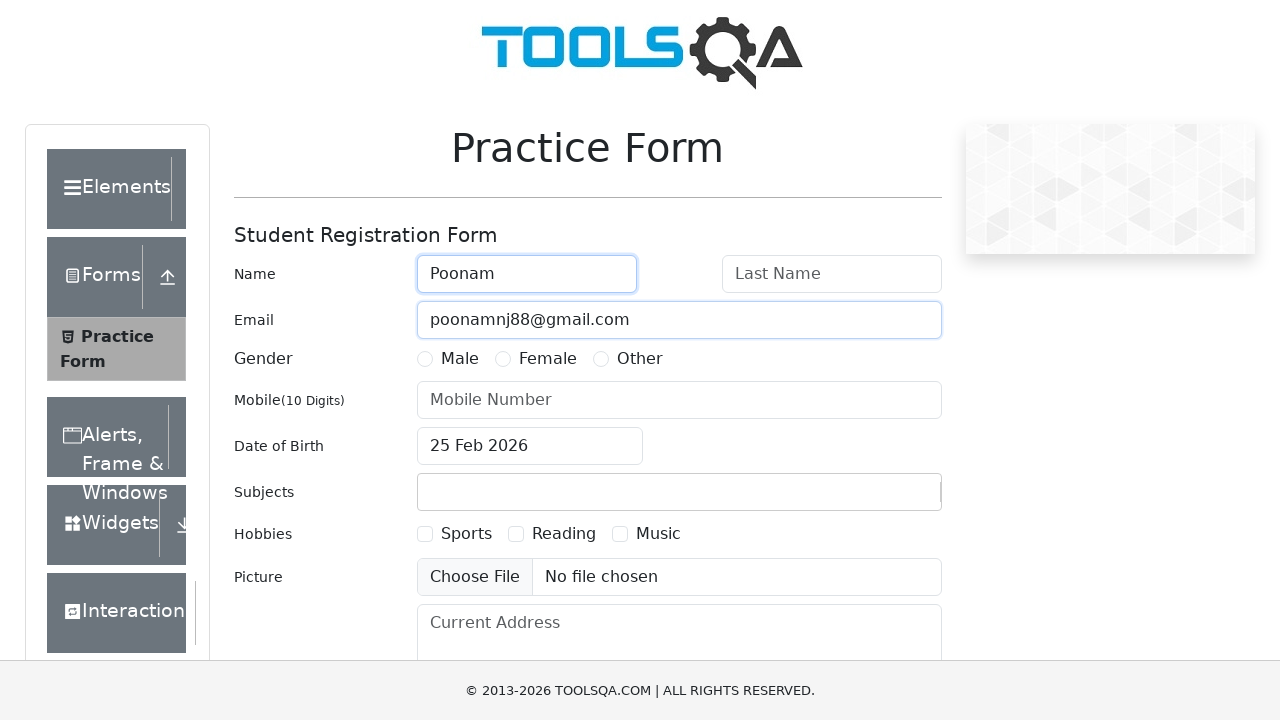

Selected male gender radio button at (460, 359) on label[for='gender-radio-1']
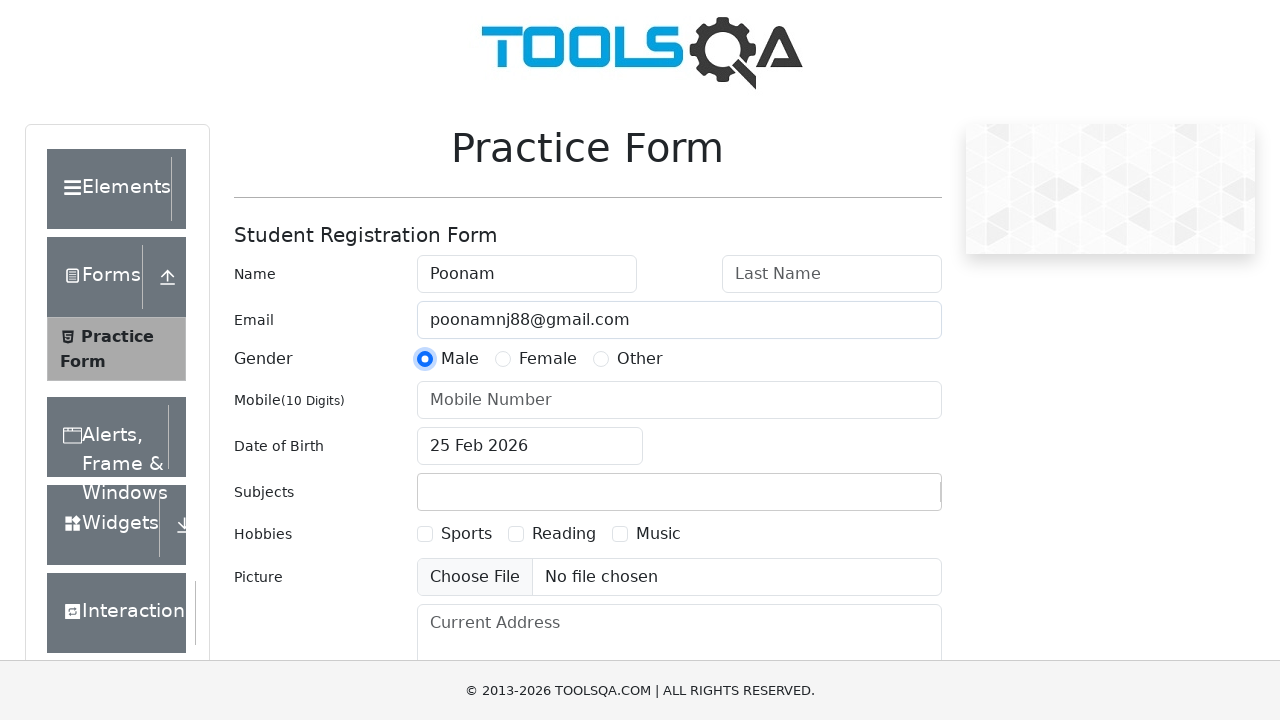

Filled mobile number field with '6756765432' on input[id^='userN']
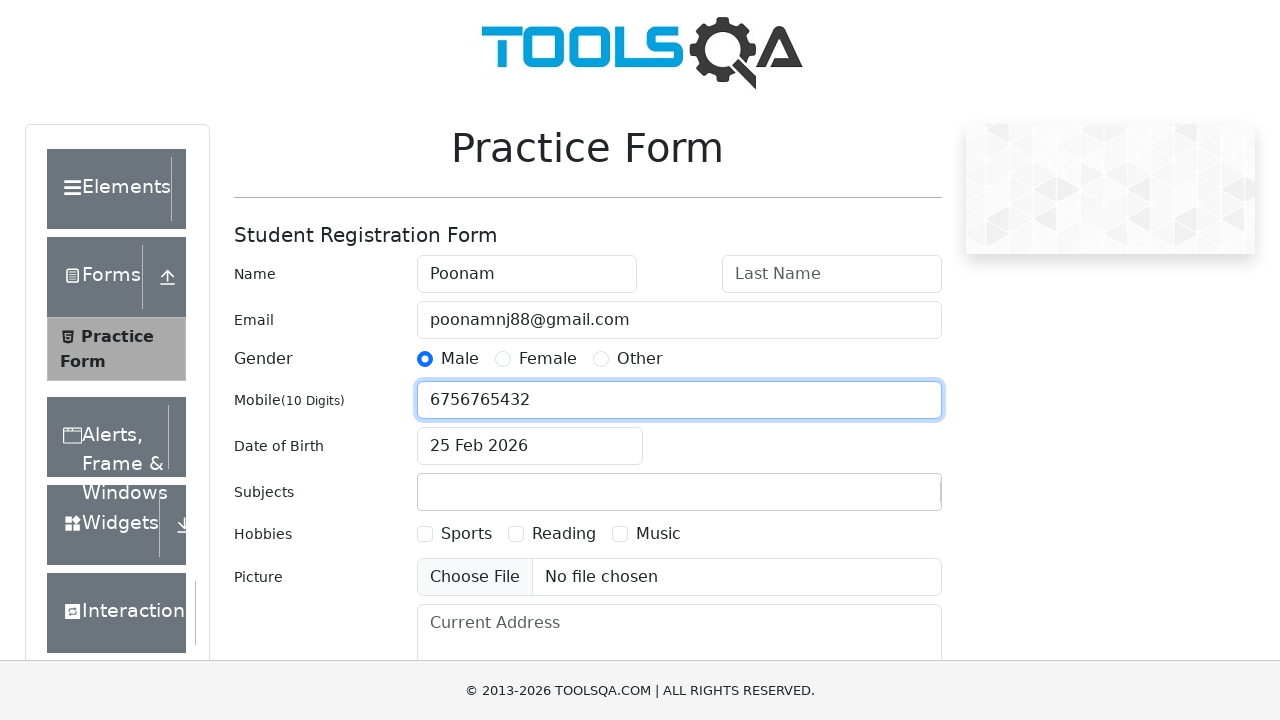

Filled current address field with 'Pune' on textarea#currentAddress
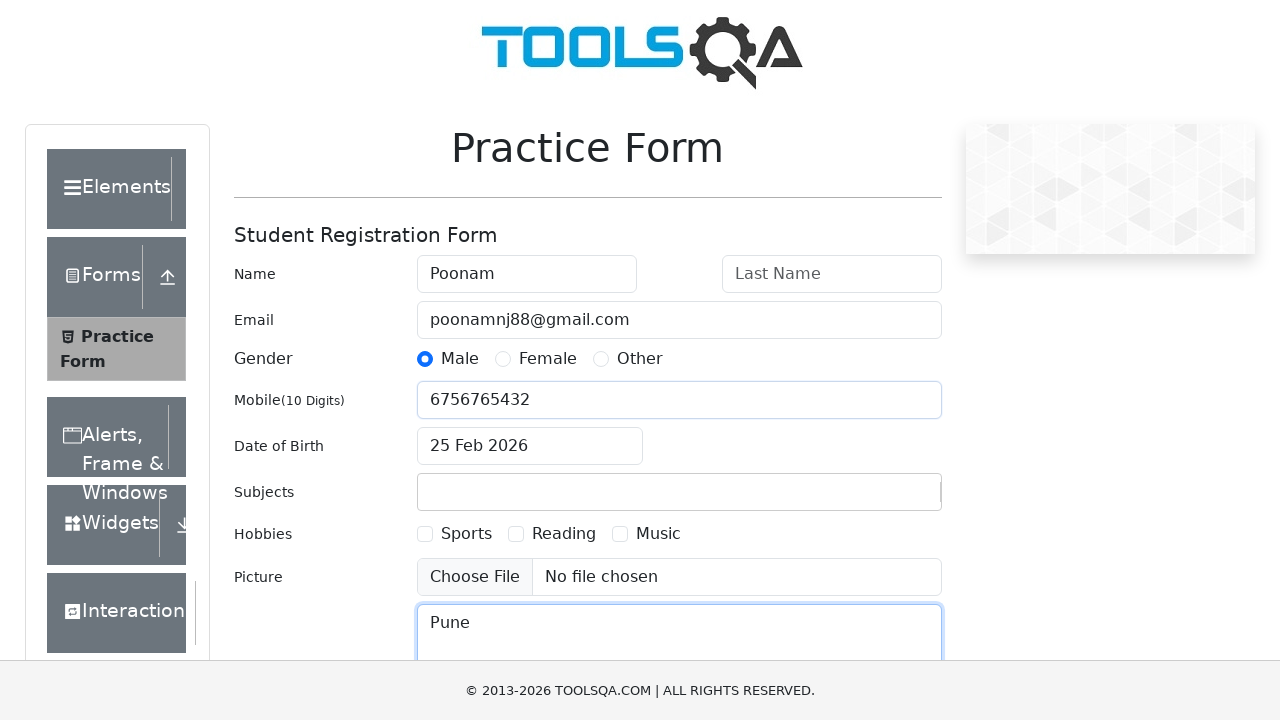

Selected Sports hobby checkbox at (466, 534) on text='Sports'
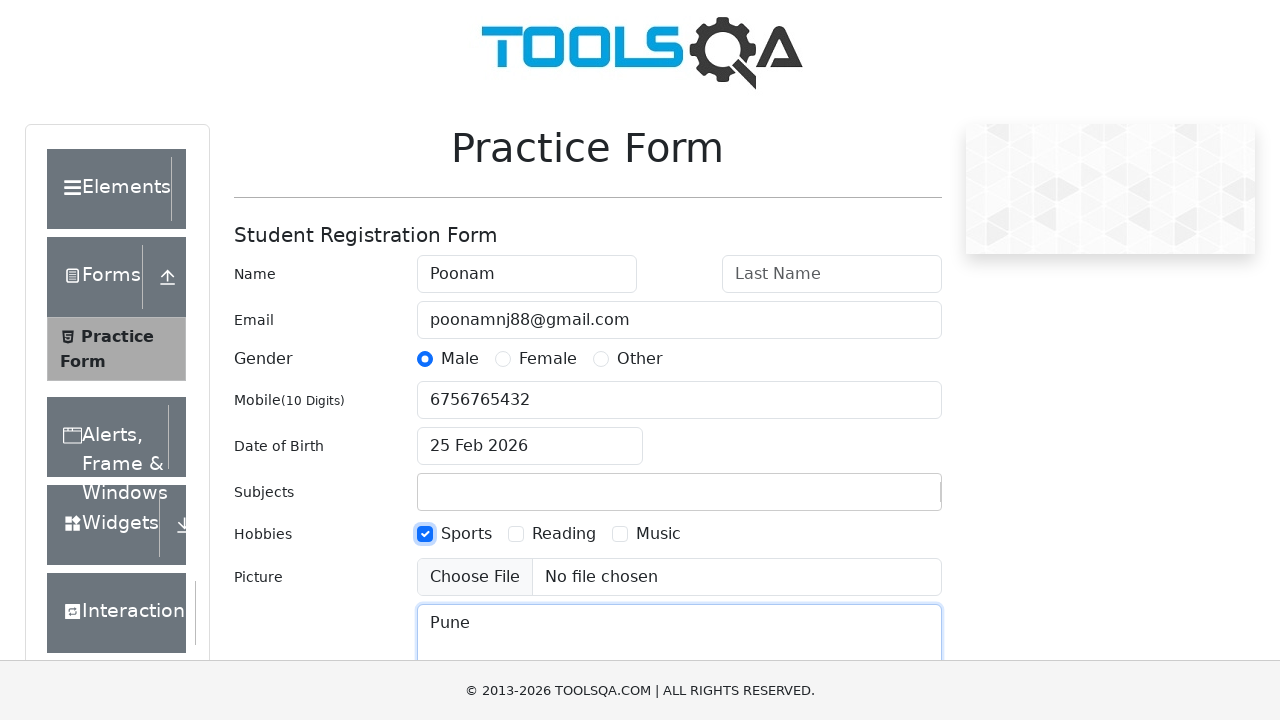

Selected Reading hobby checkbox at (564, 534) on text='Reading'
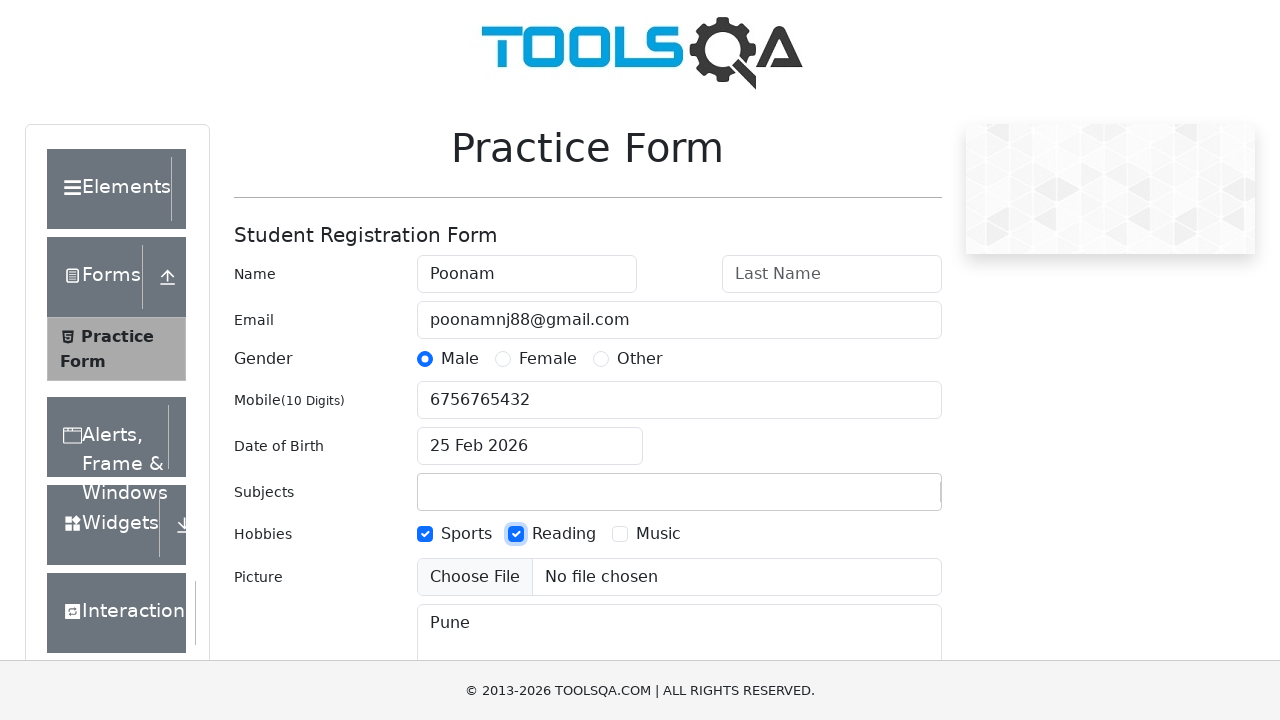

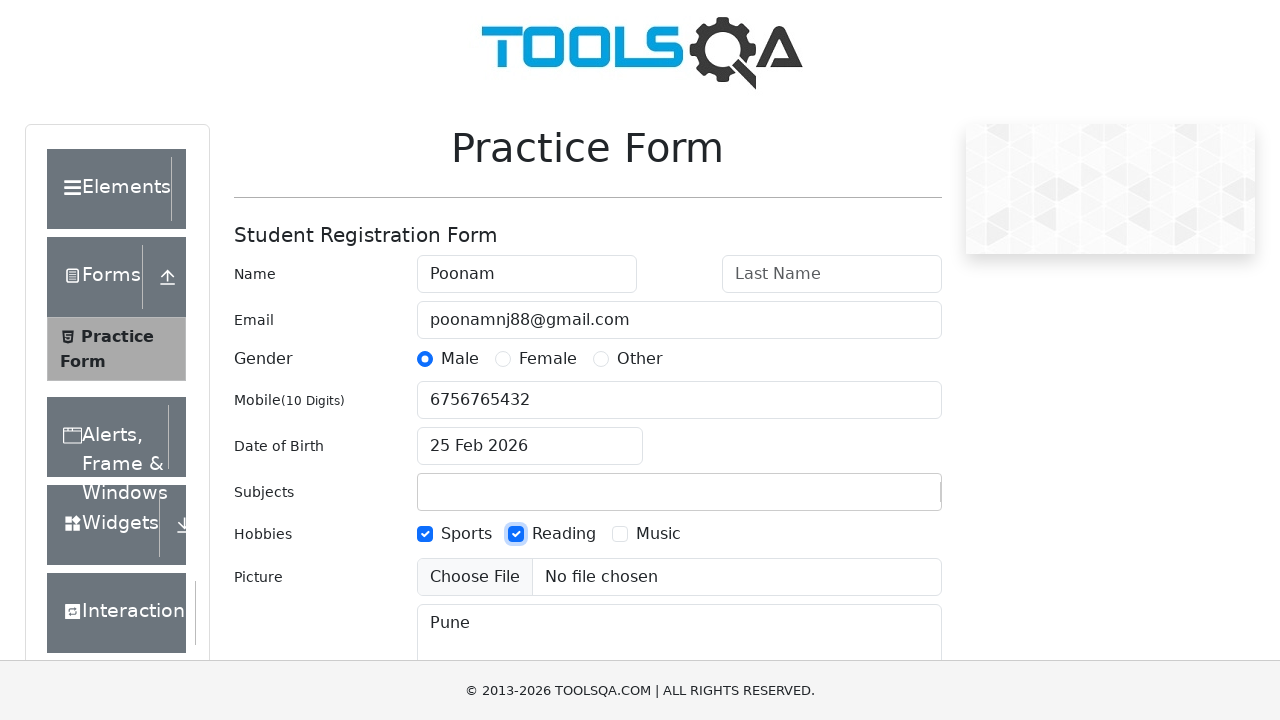